Tests keyboard events including shift key for uppercase text entry

Starting URL: https://demoqa.com/automation-practice-form

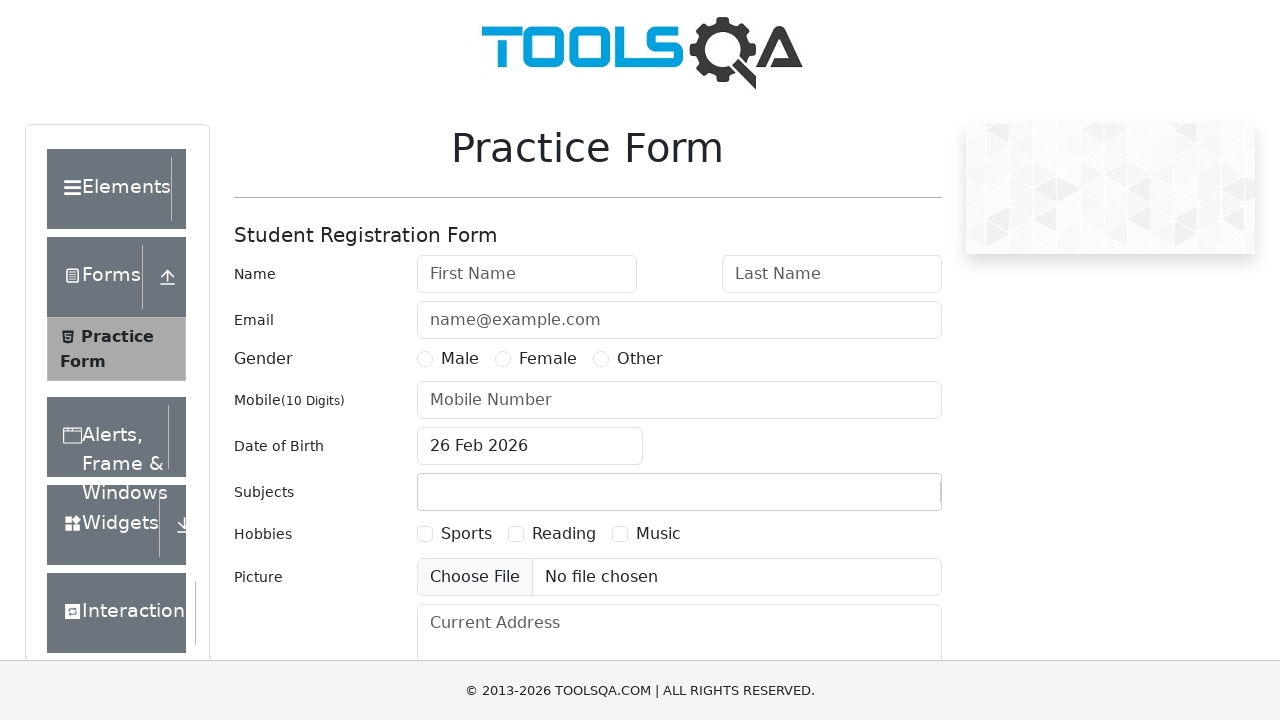

Clicked on first name text field at (527, 274) on #firstName
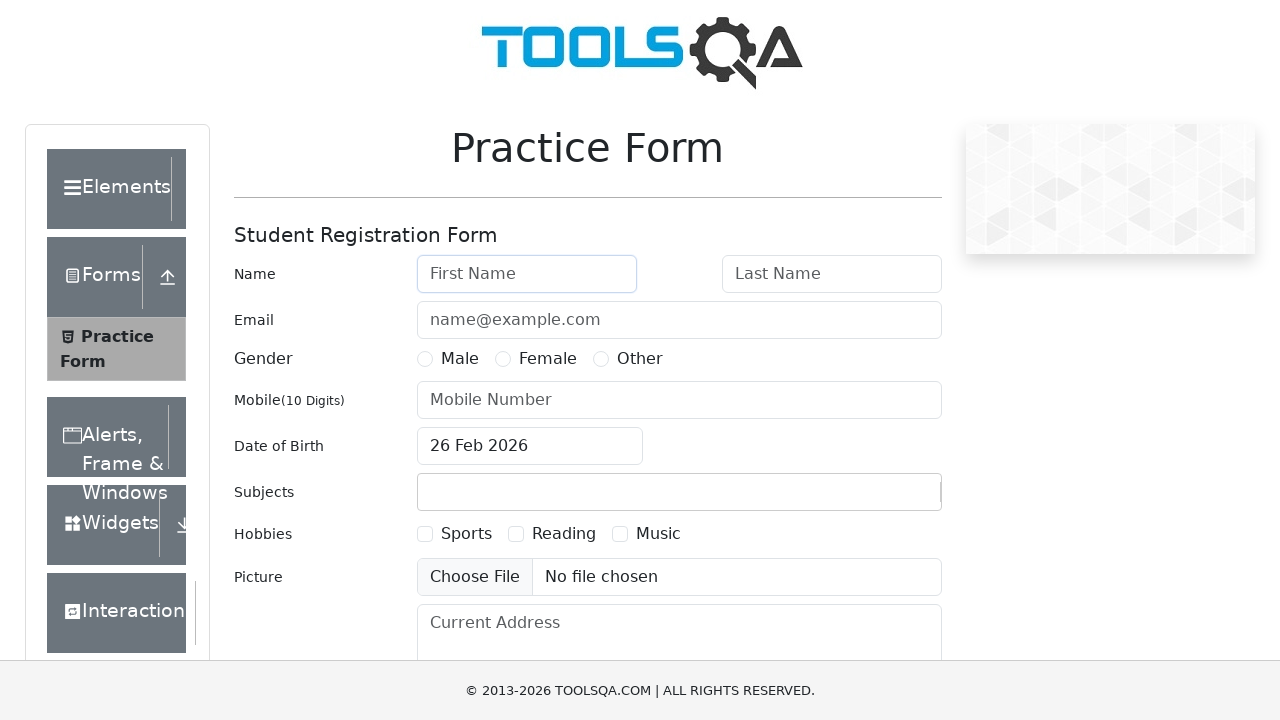

Pressed down Shift key
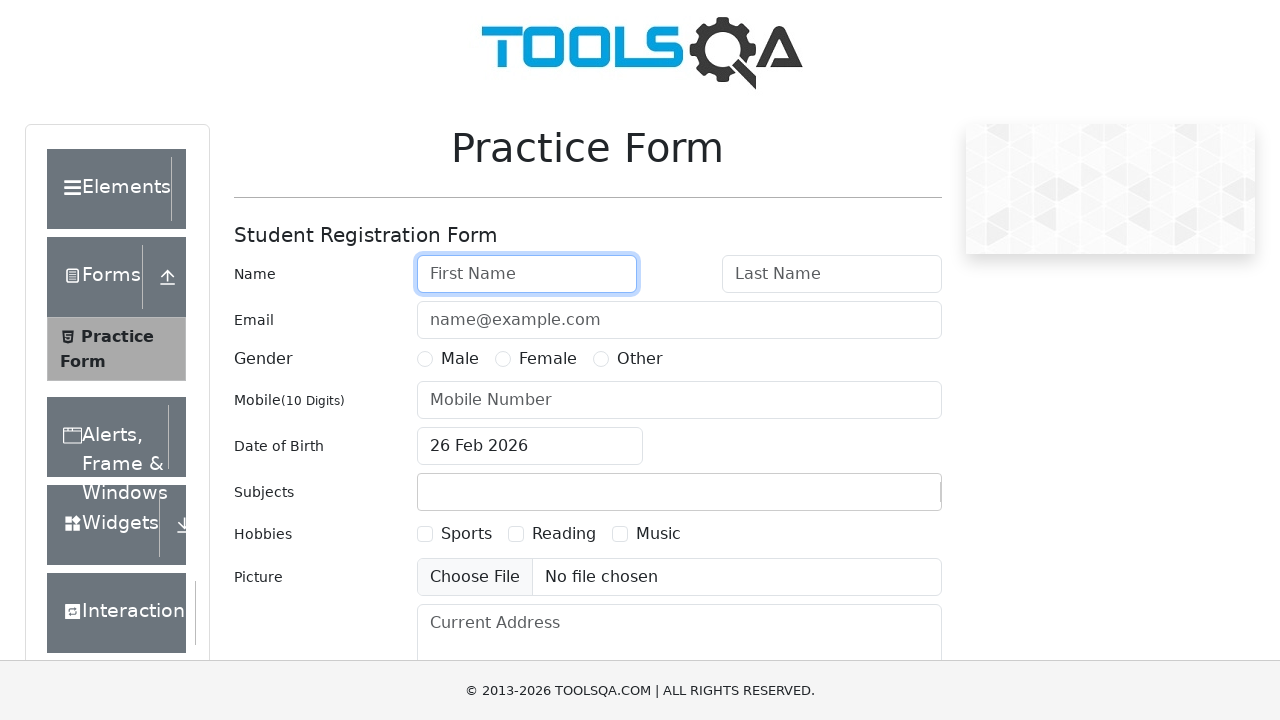

Typed 'SHAKIL ALAM' with Shift key held
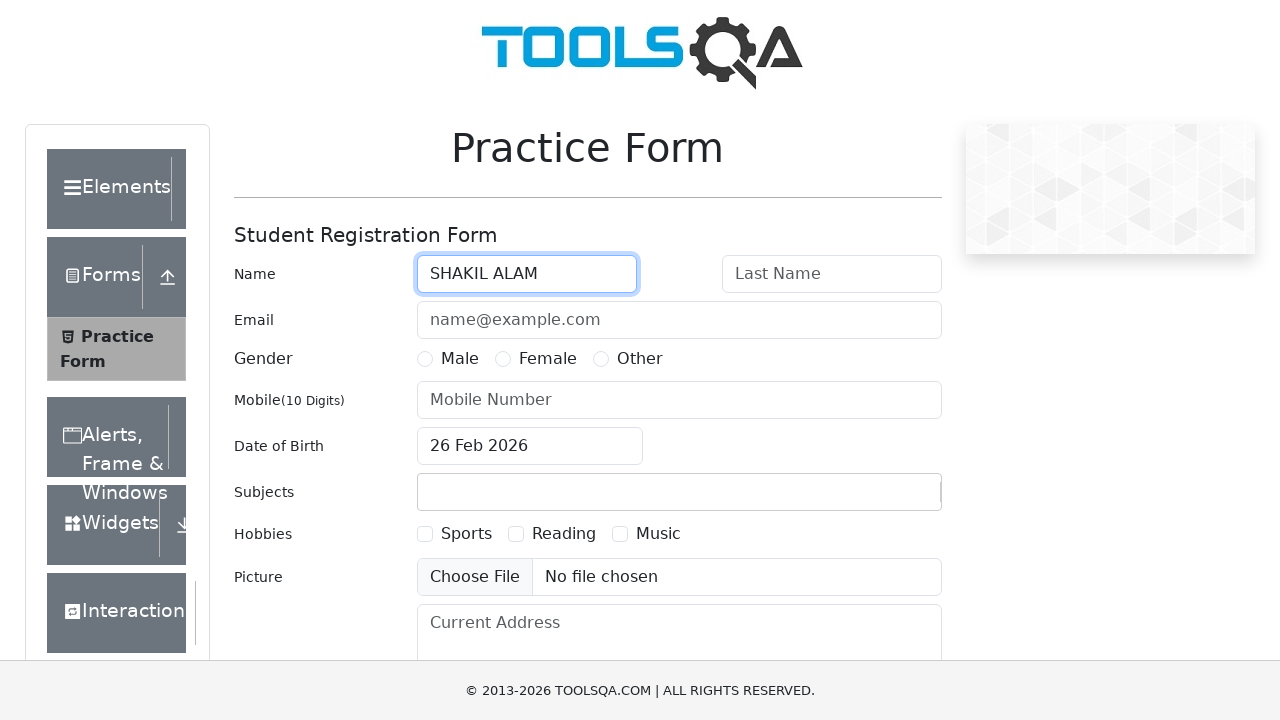

Released Shift key
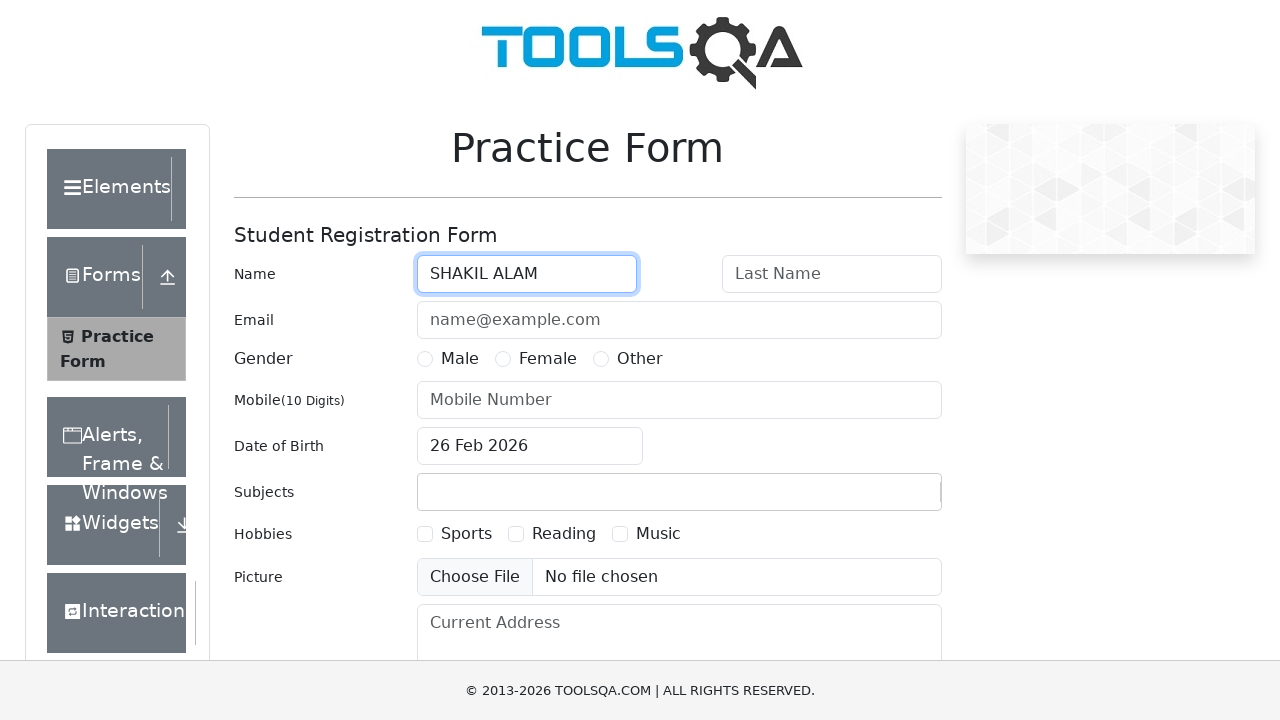

Double-clicked first name field to select text at (527, 274) on #firstName
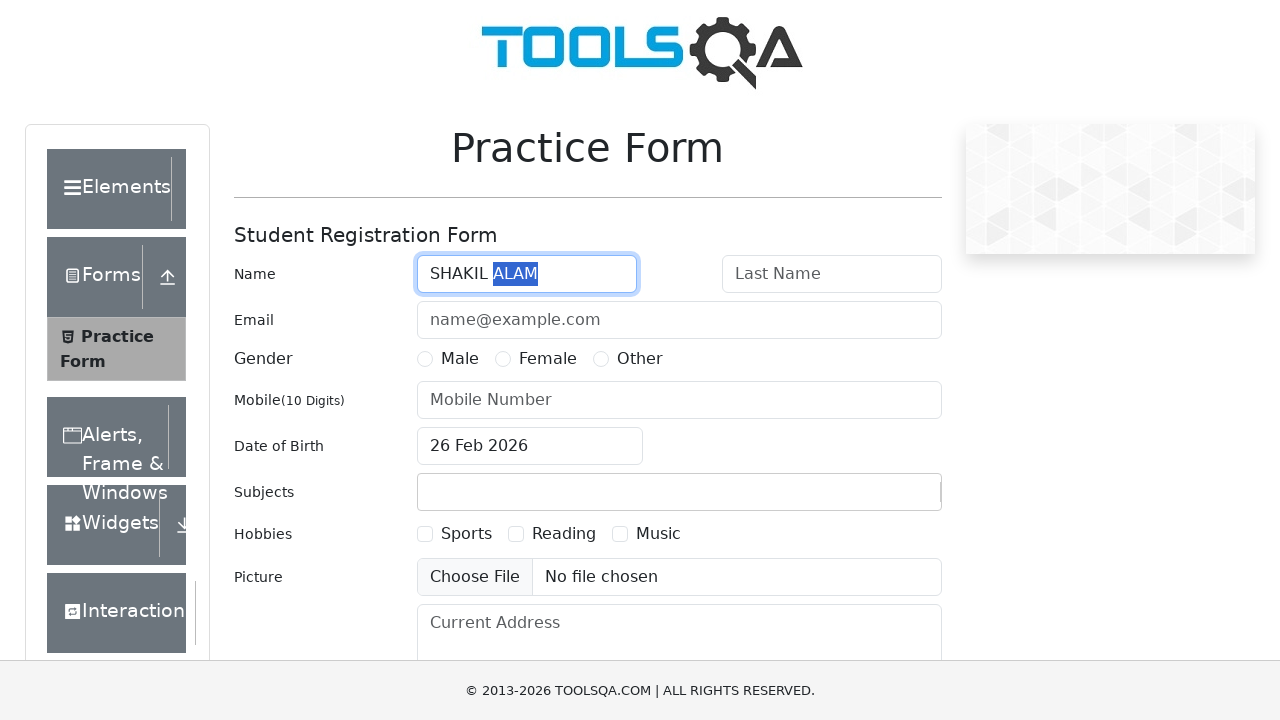

Right-clicked on first name field at (527, 274) on #firstName
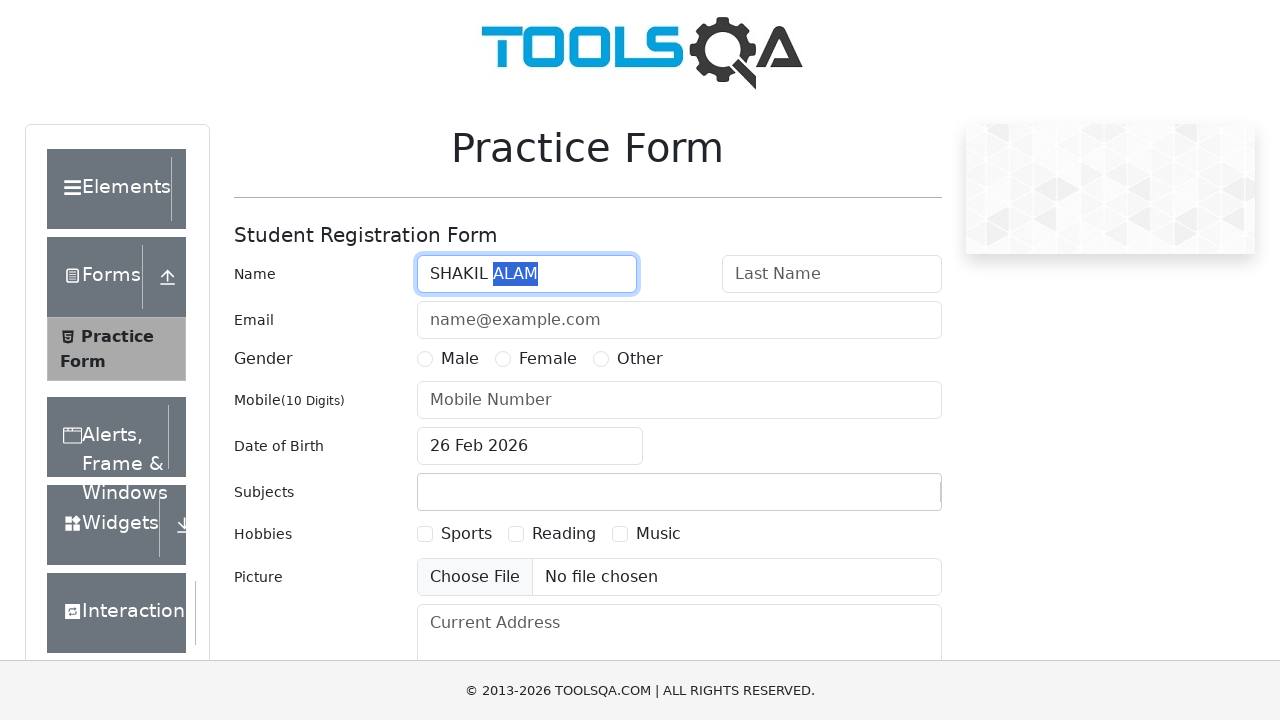

Pressed Enter key after right-click
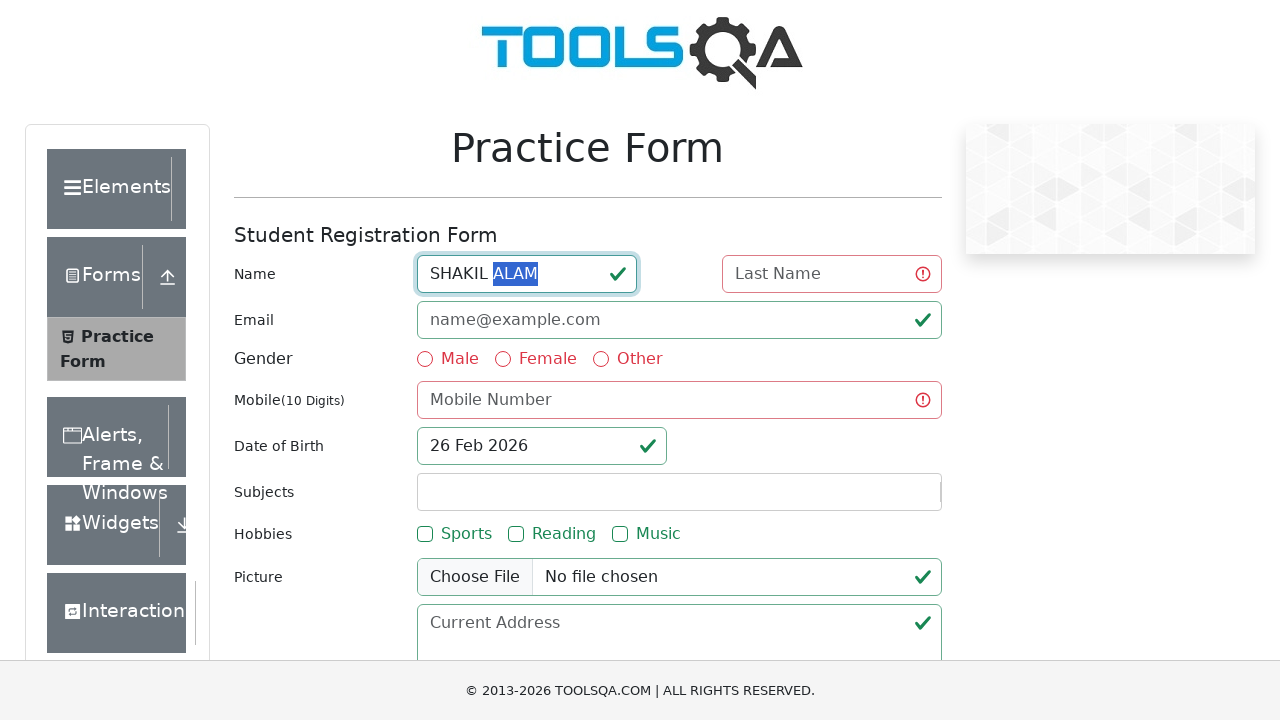

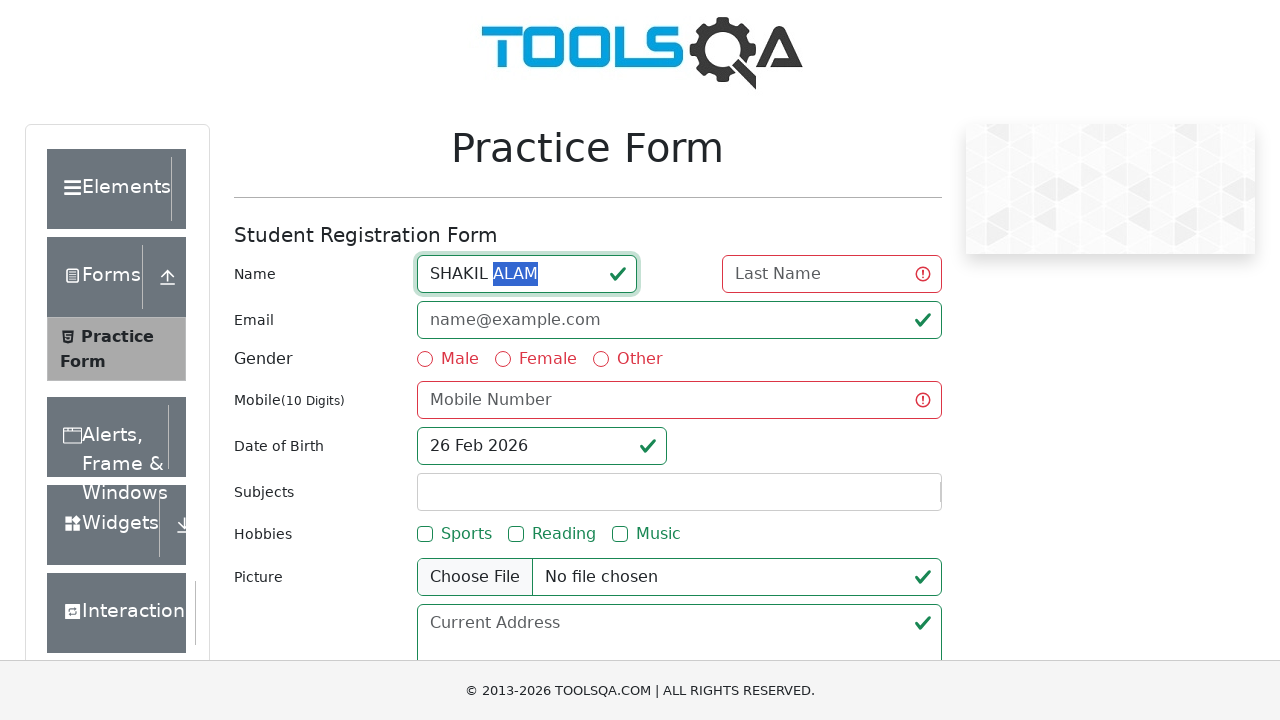